Tests date picker functionality by selecting a specific date (June 15, 2027) through year, month, and day navigation

Starting URL: https://rahulshettyacademy.com/seleniumPractise/#/offers

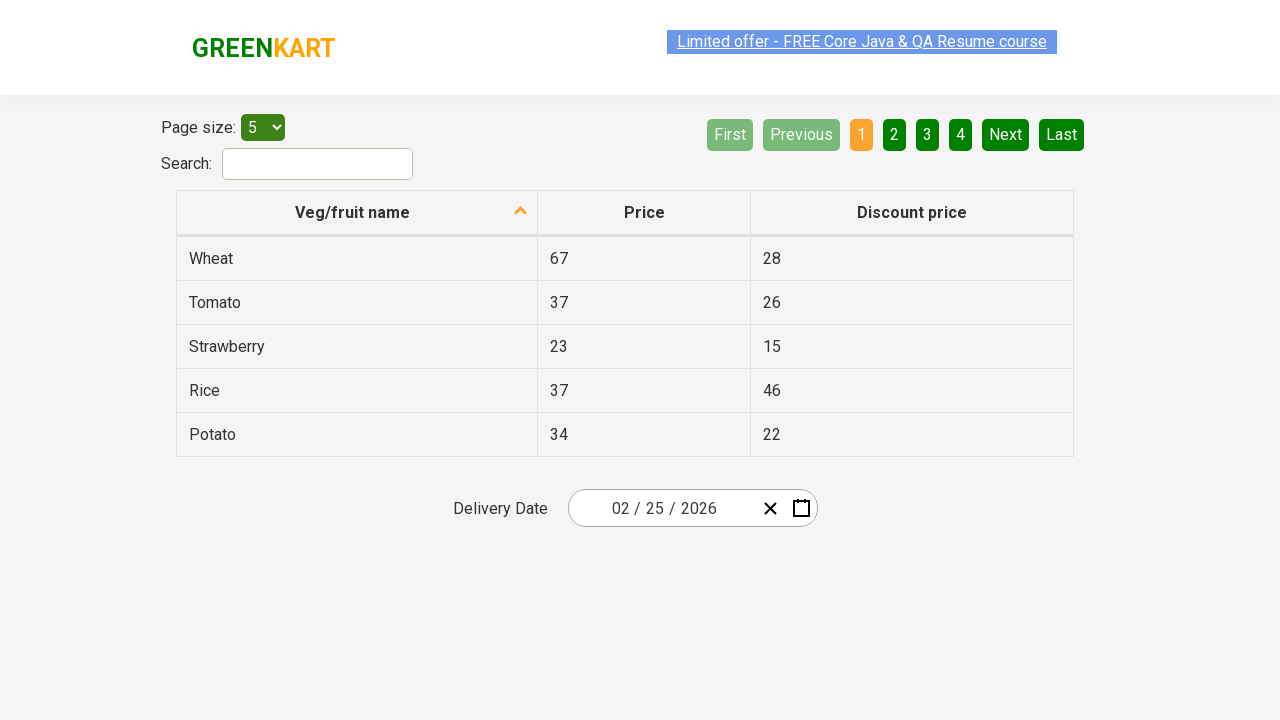

Clicked date picker input to open calendar at (662, 508) on .react-date-picker__inputGroup
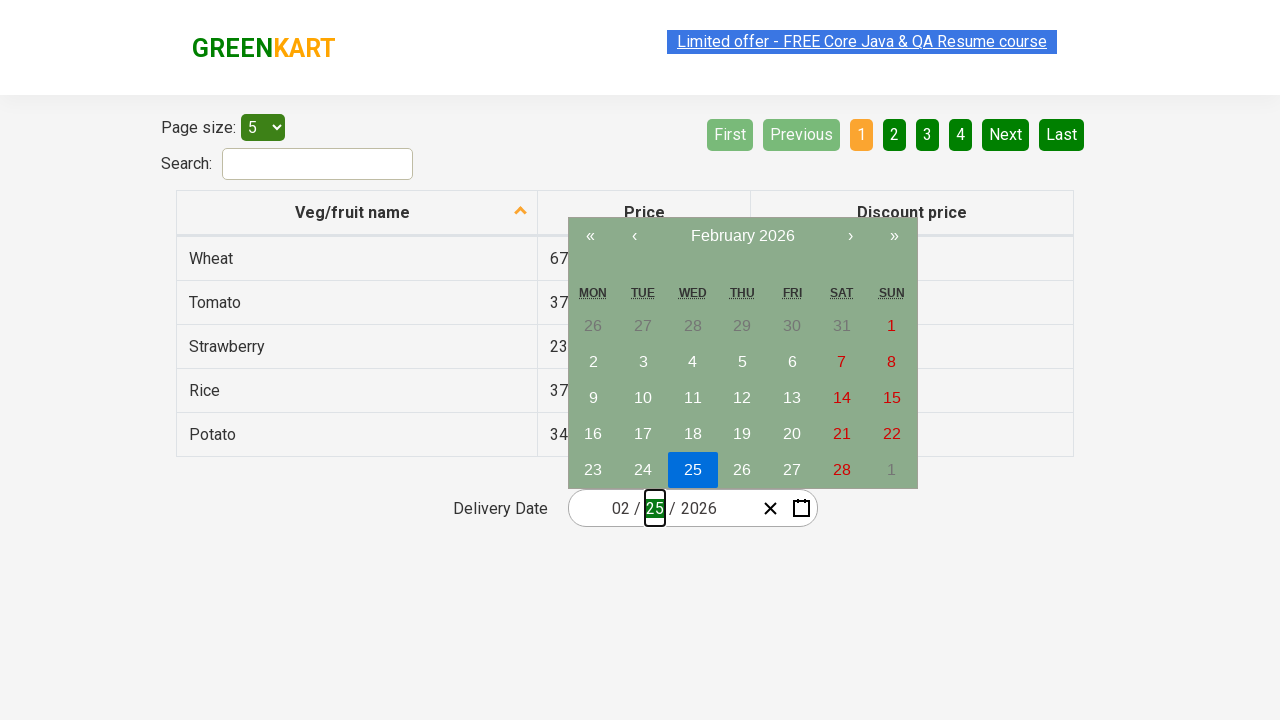

Clicked navigation label to go to year view at (742, 236) on .react-calendar__navigation__label
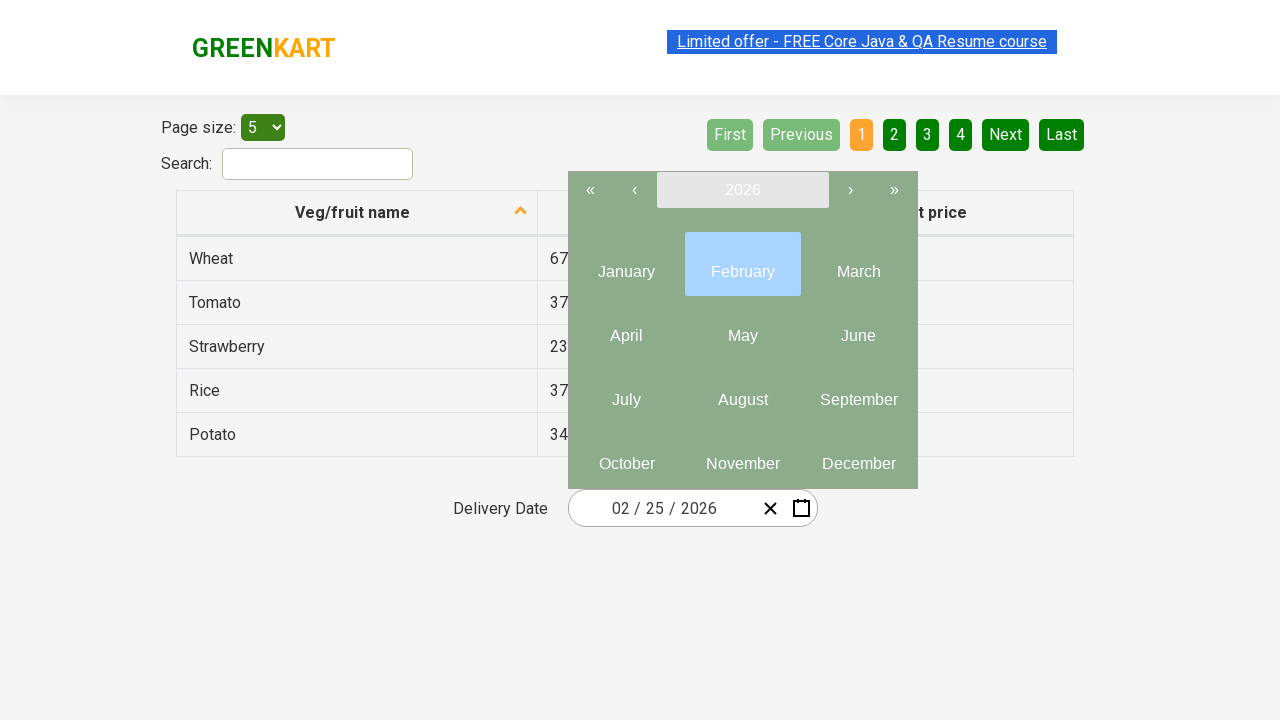

Clicked navigation label again to go to decade view at (742, 190) on .react-calendar__navigation__label
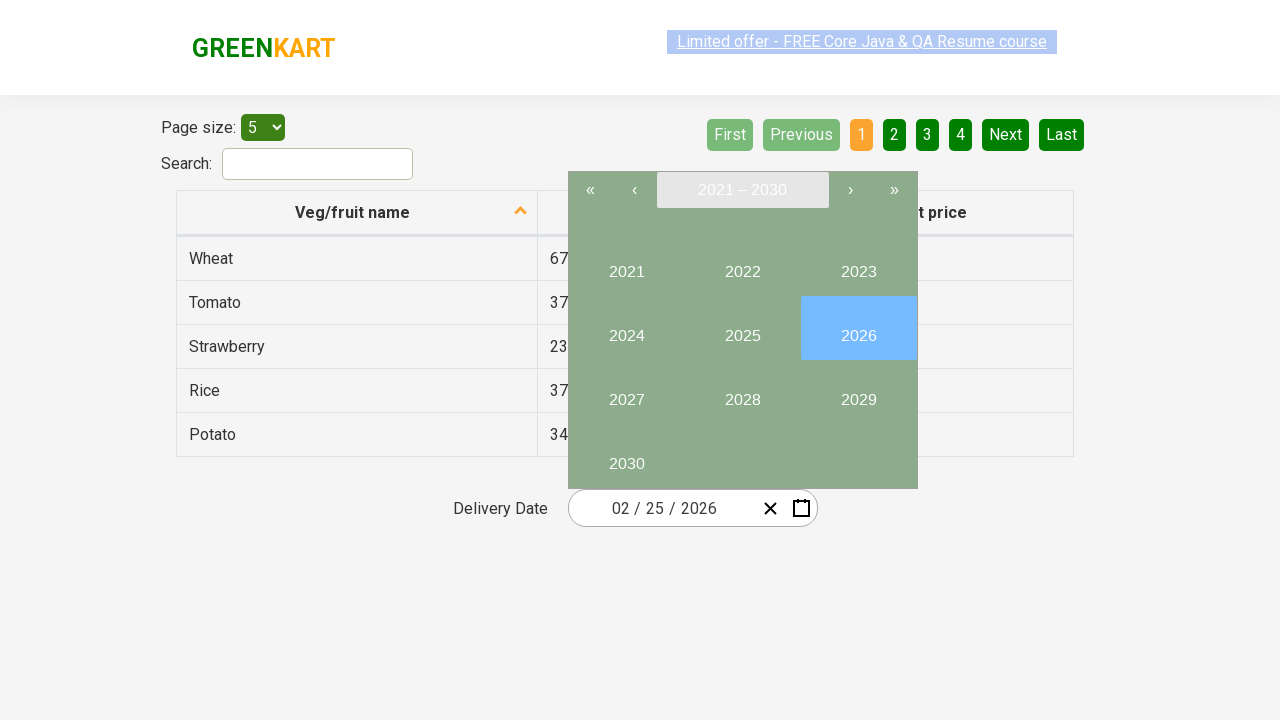

Selected year 2027 at (626, 392) on button:has-text('2027')
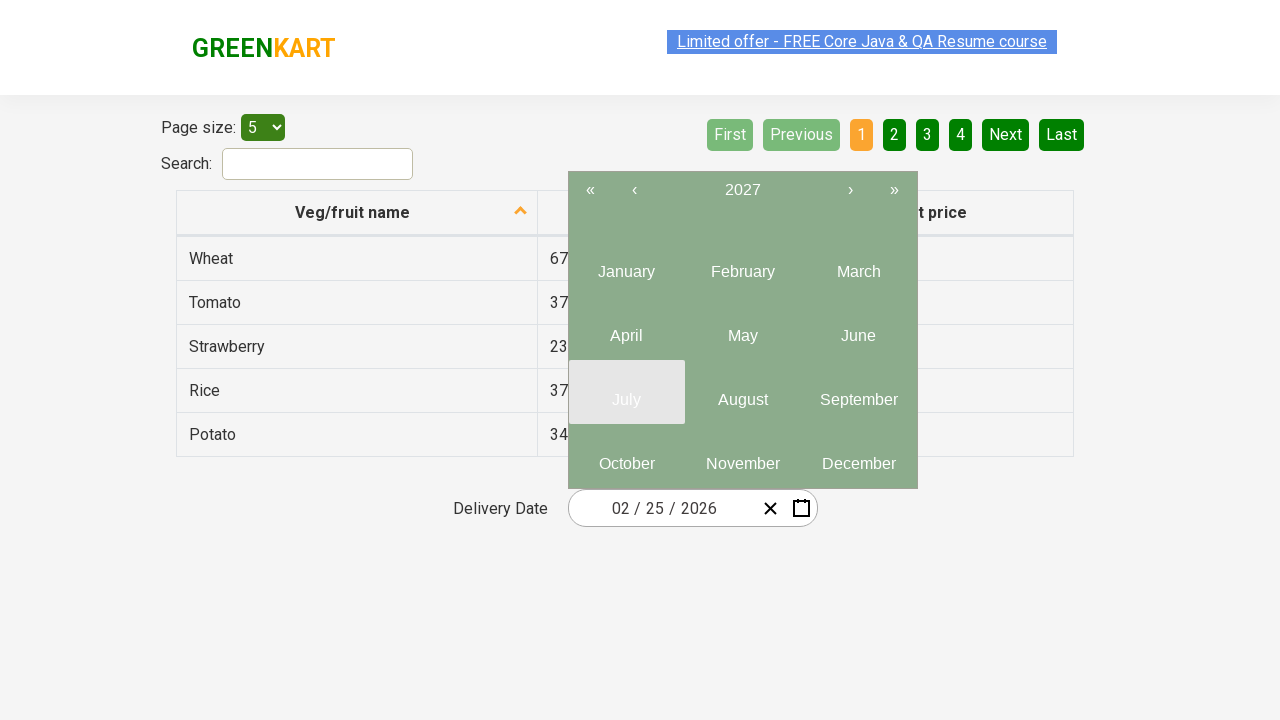

Selected June (month 6) at (858, 328) on .react-calendar__year-view__months__month >> nth=5
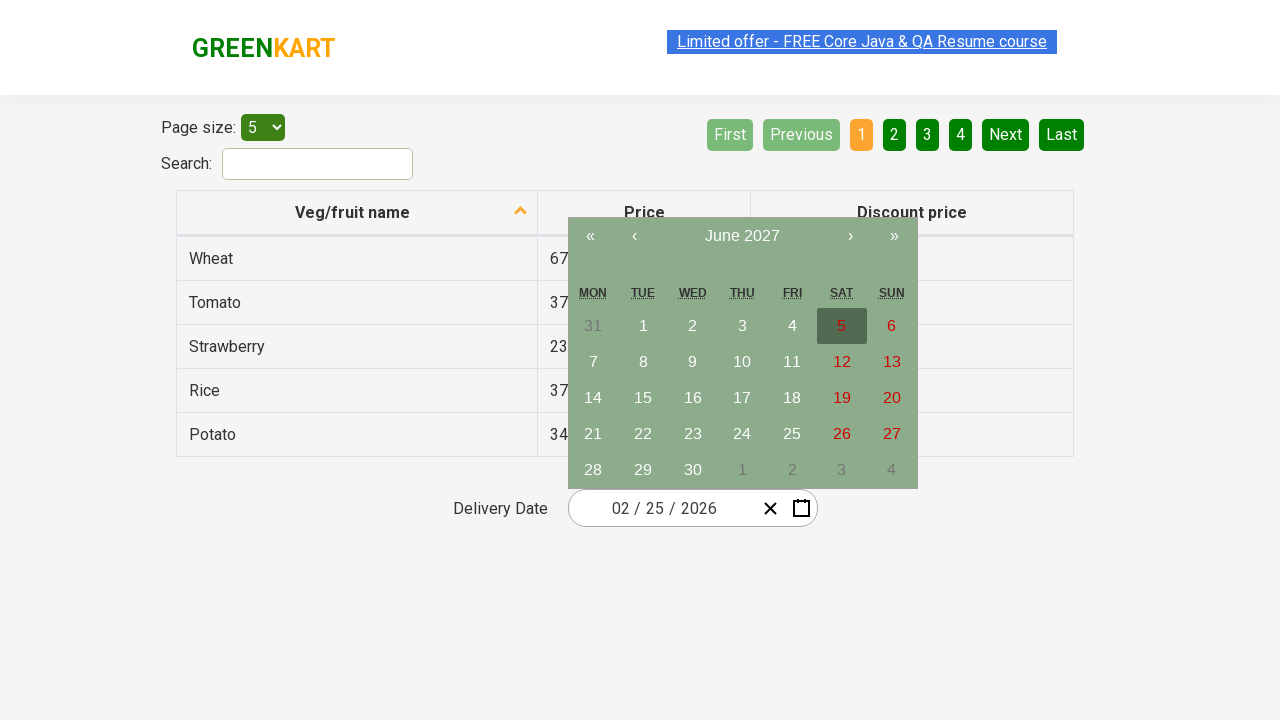

Selected day 15 at (643, 398) on abbr:has-text('15')
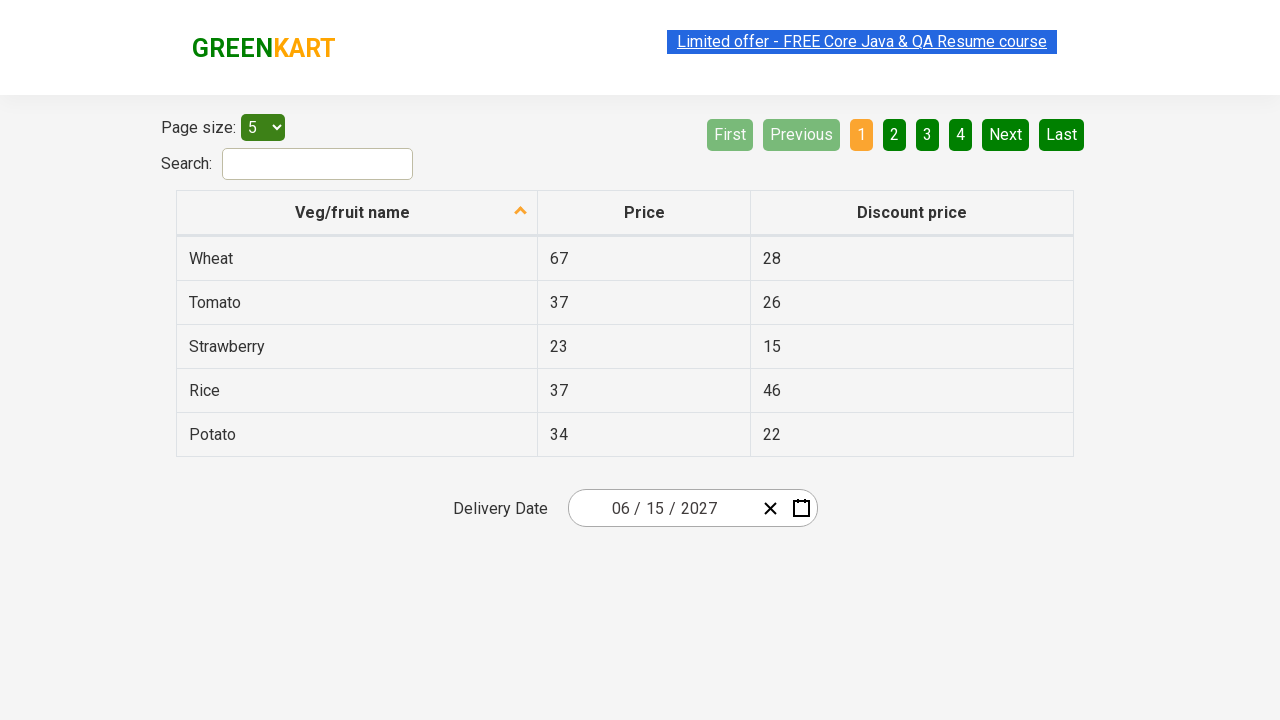

Located all date input fields for verification
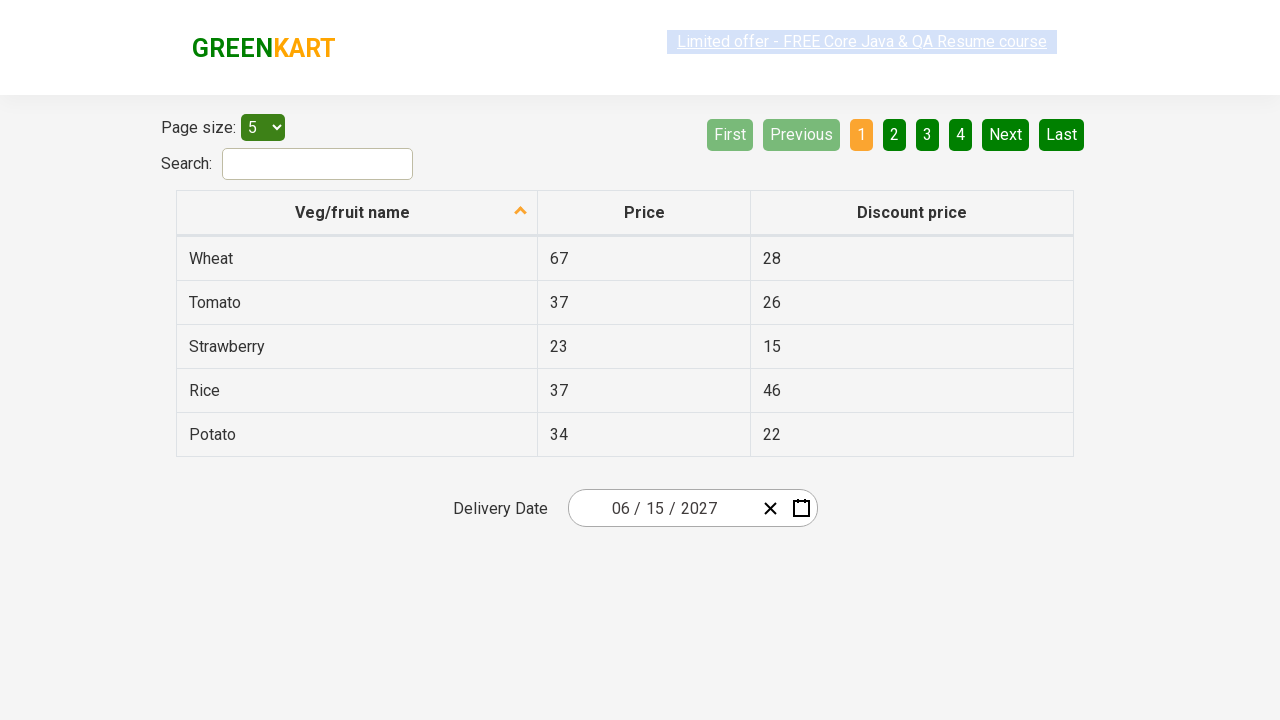

Verified date input field 0 has value '6'
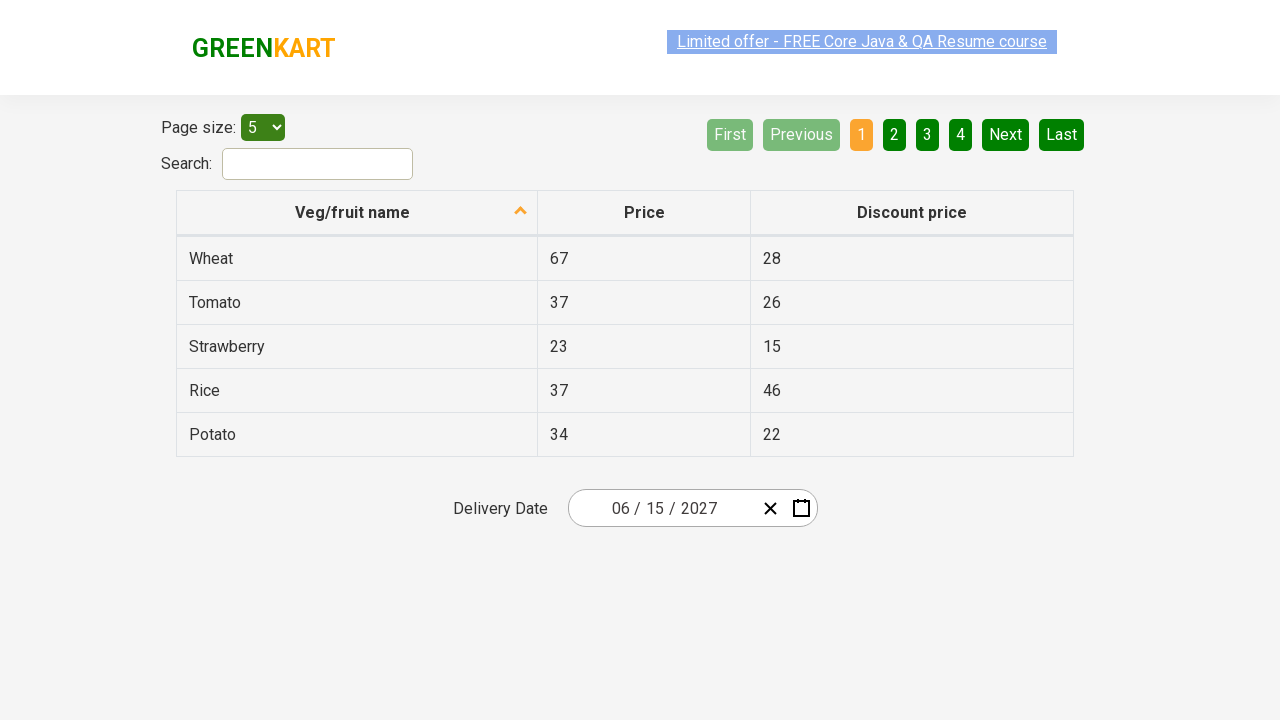

Verified date input field 1 has value '15'
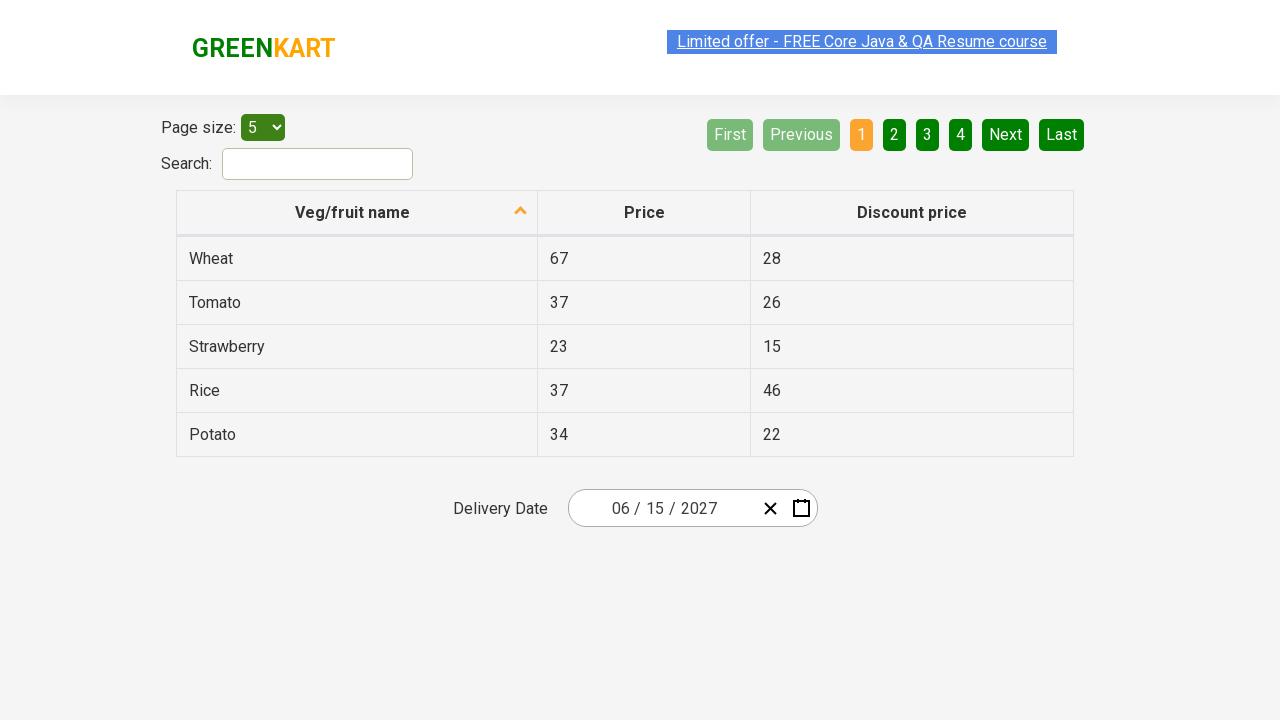

Verified date input field 2 has value '2027'
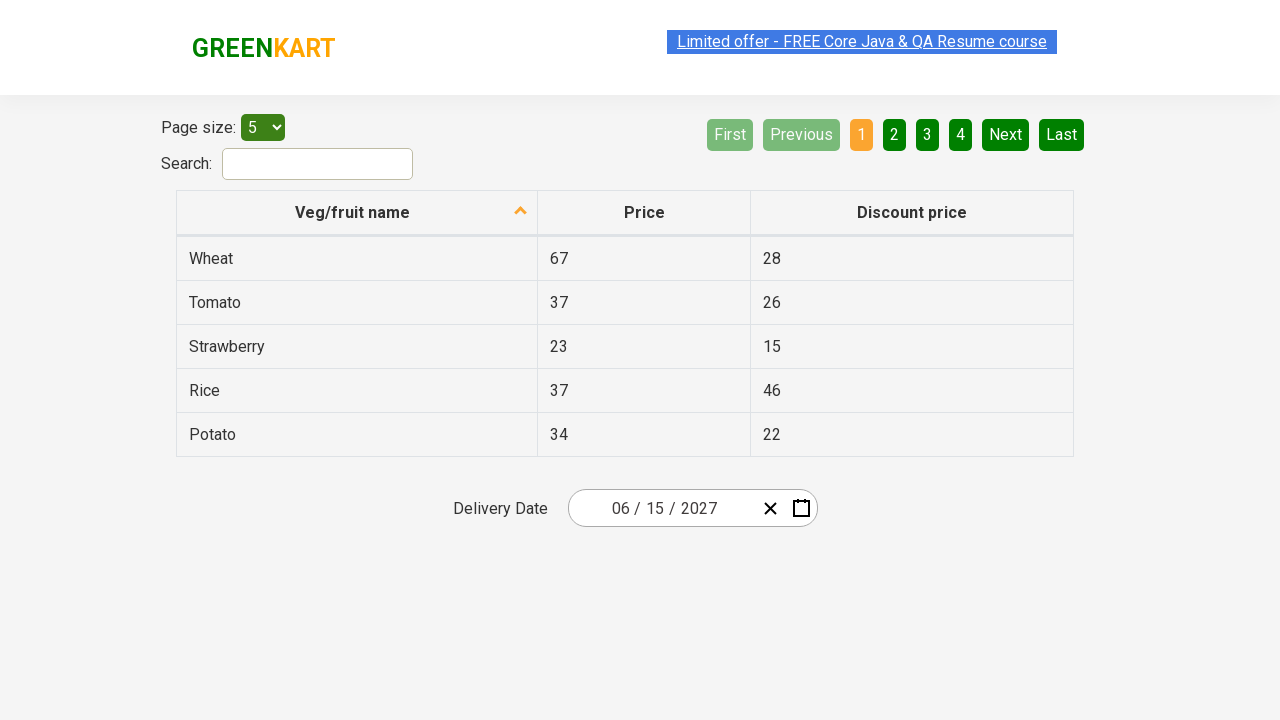

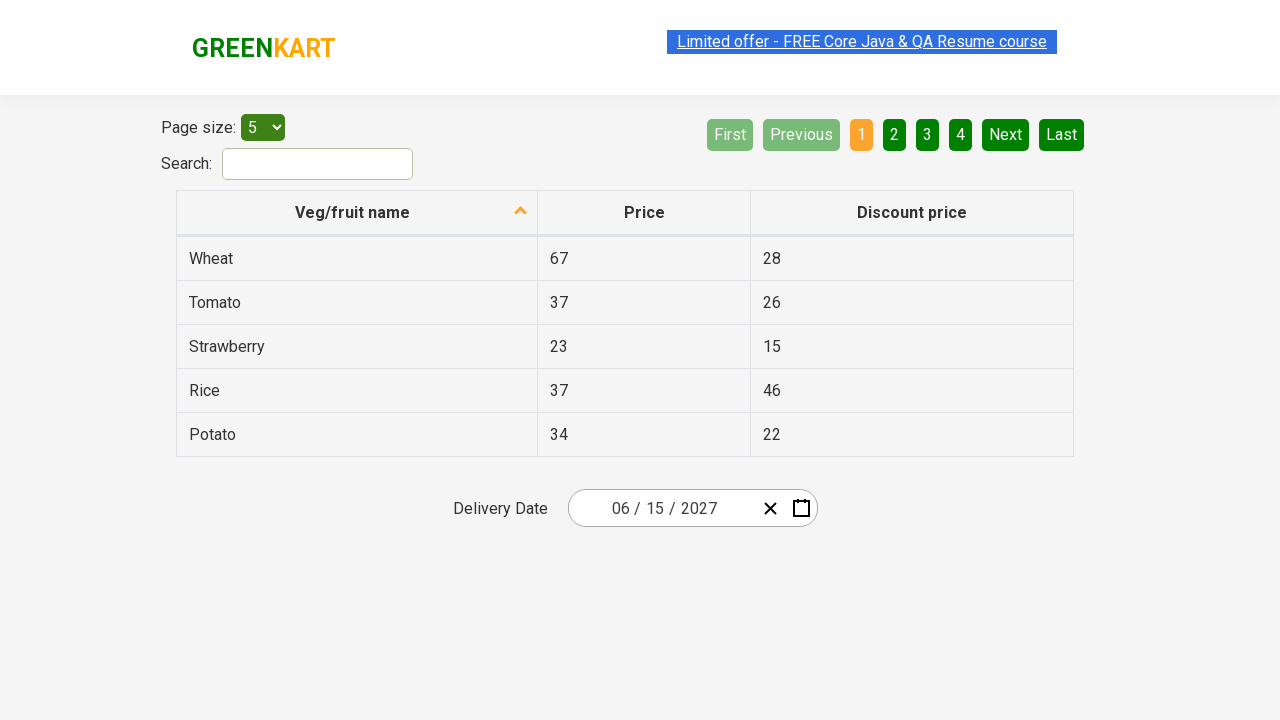